Tests email blank constraint validation on GitHub signup form by attempting to submit with blank email

Starting URL: https://github.com/signup?ref_cta=Sign+up&ref_loc=header+logged+out&ref_page=%2F&source=header-home

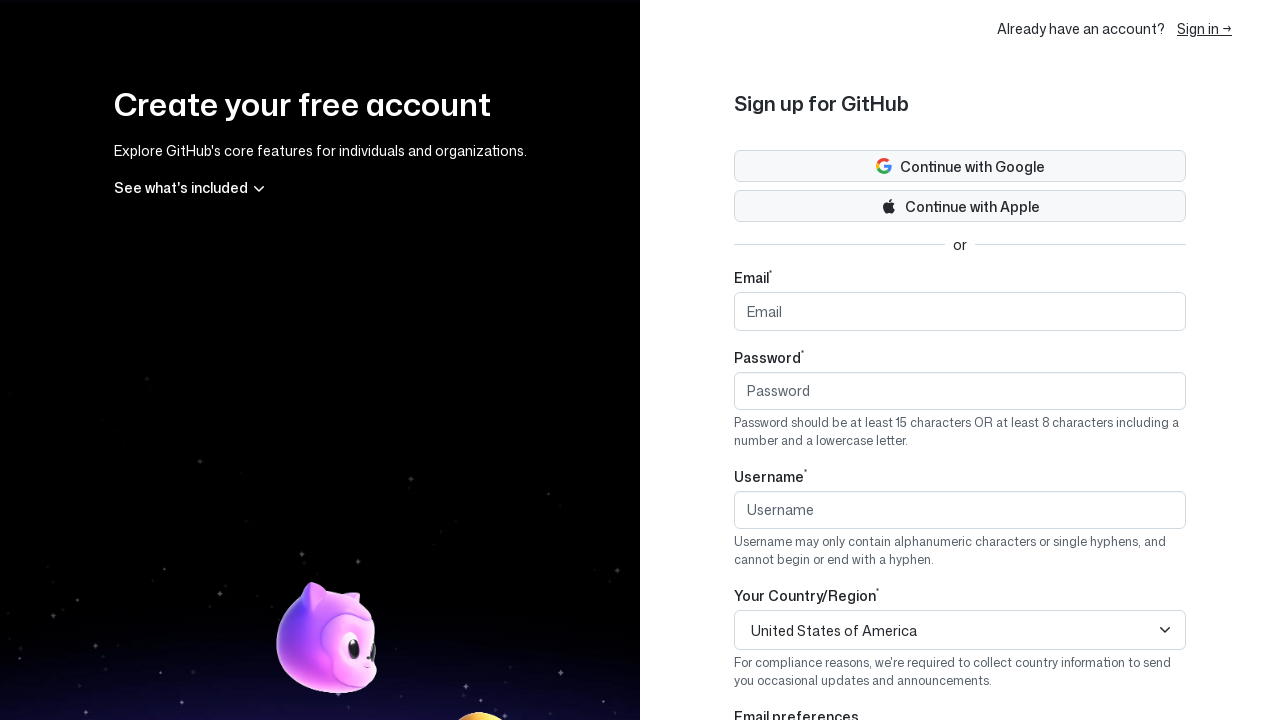

Filled email field with blank space on #email
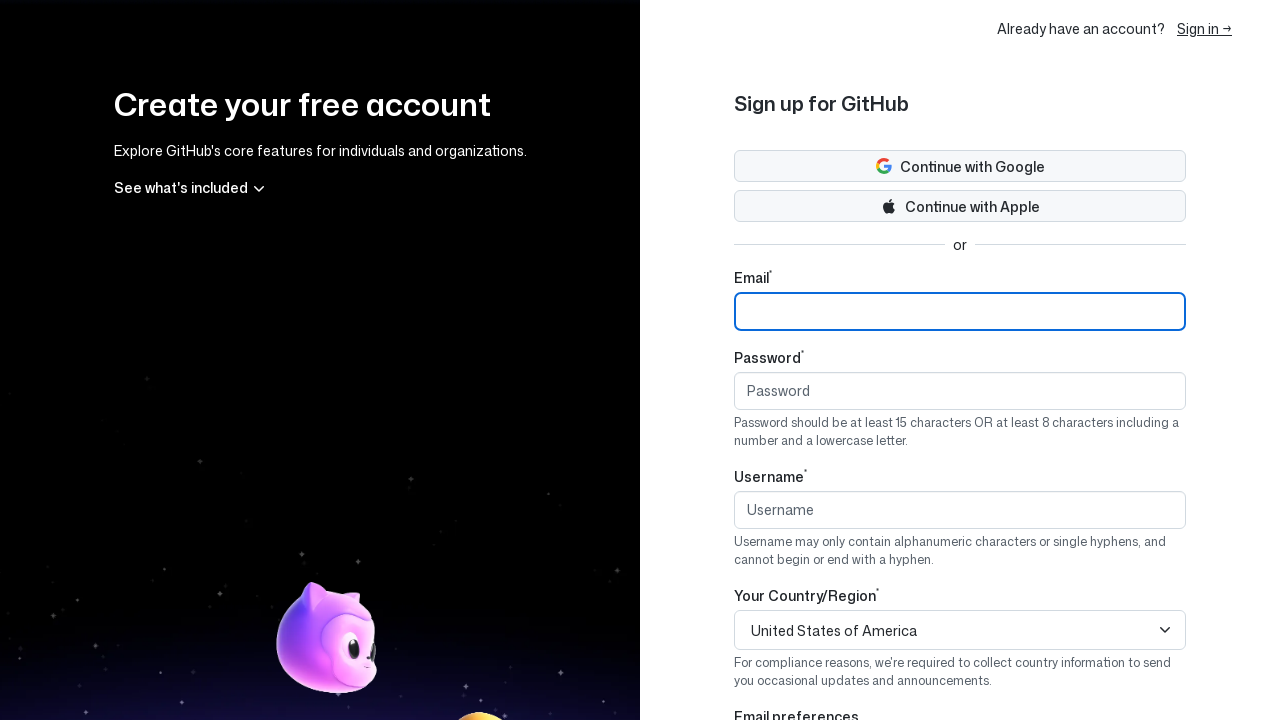

Filled password field with blank space to trigger validation on #password
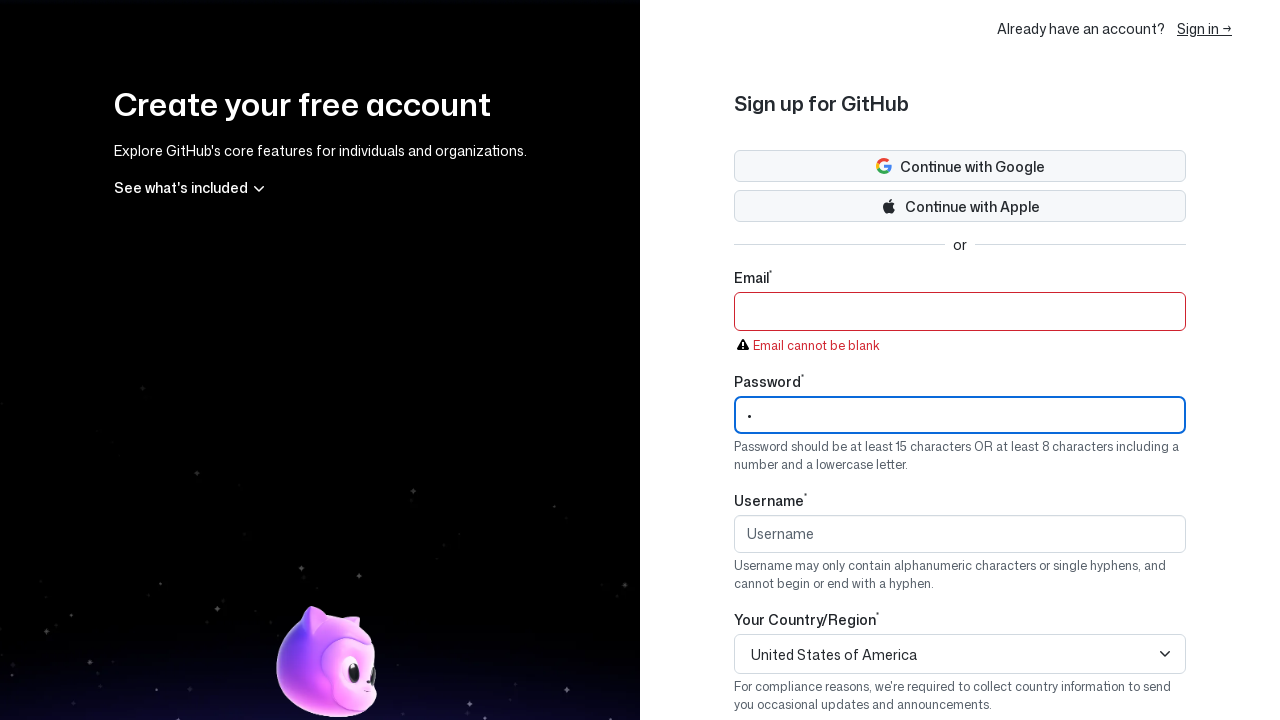

Email blank constraint validation error message appeared
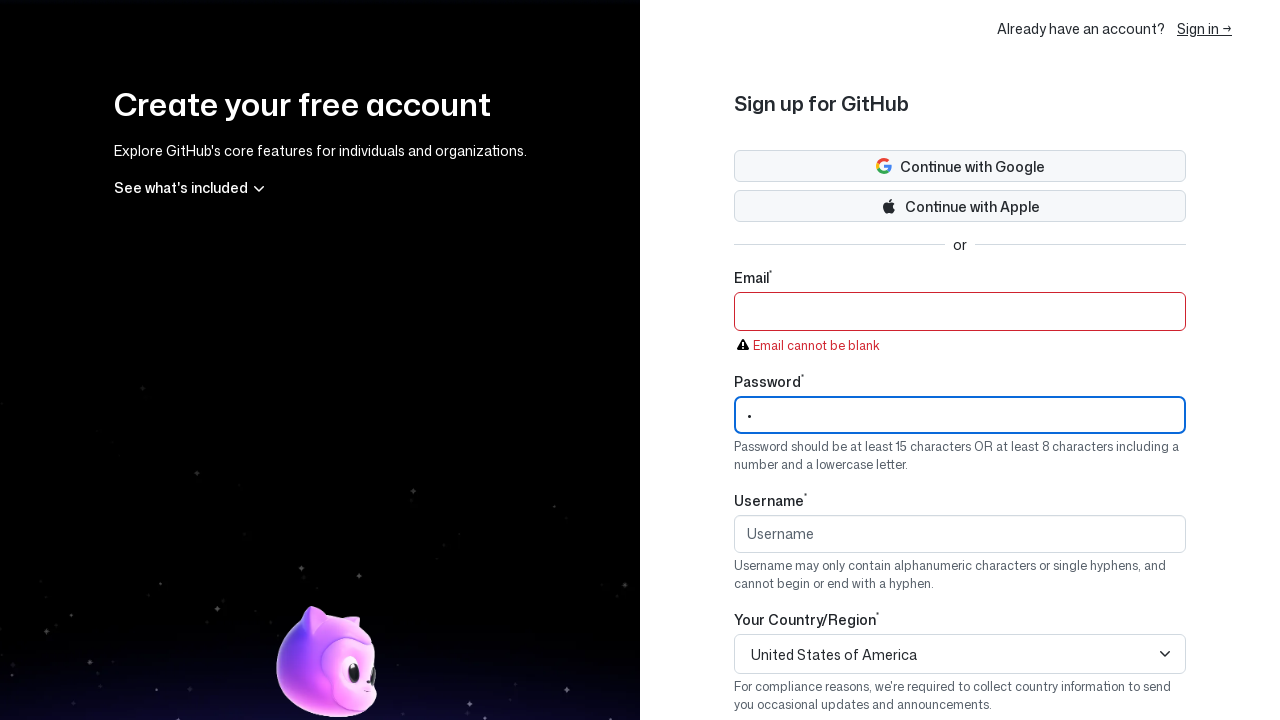

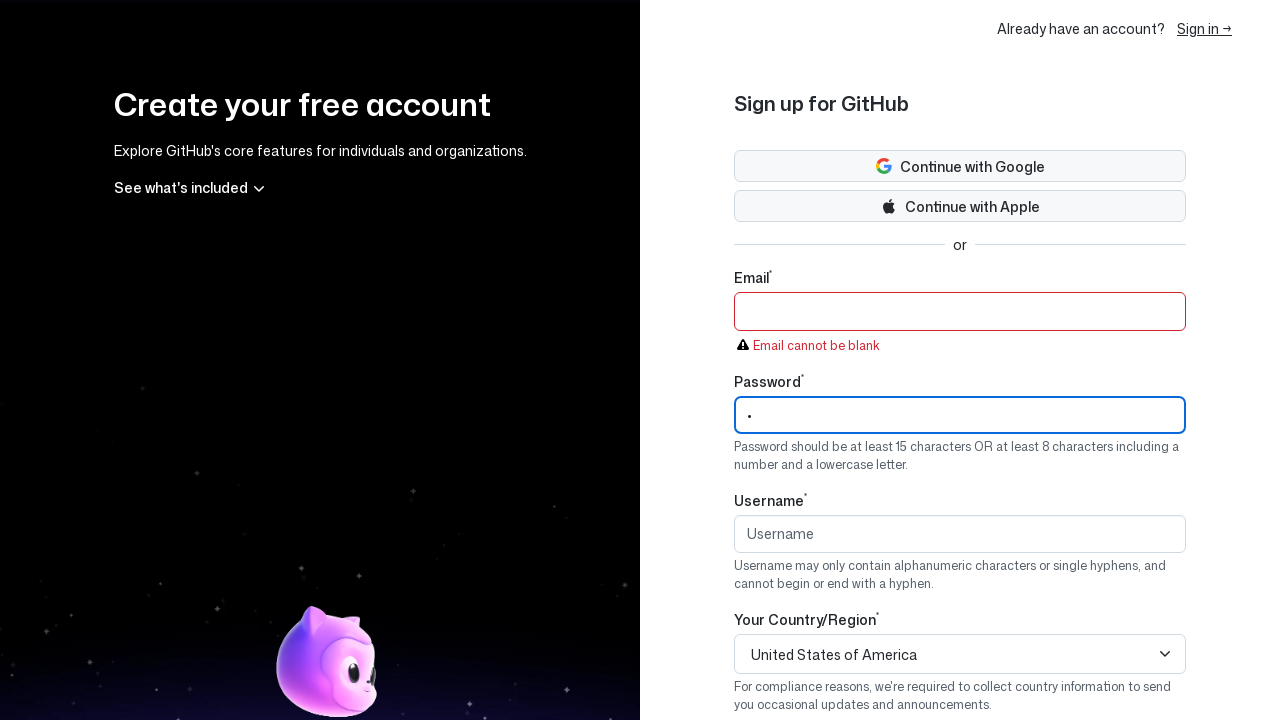